Tests the user registration flow on ParaBank by navigating to the registration page and filling out all required fields including personal information, address, and account credentials, then submitting the form.

Starting URL: https://parabank.parasoft.com/

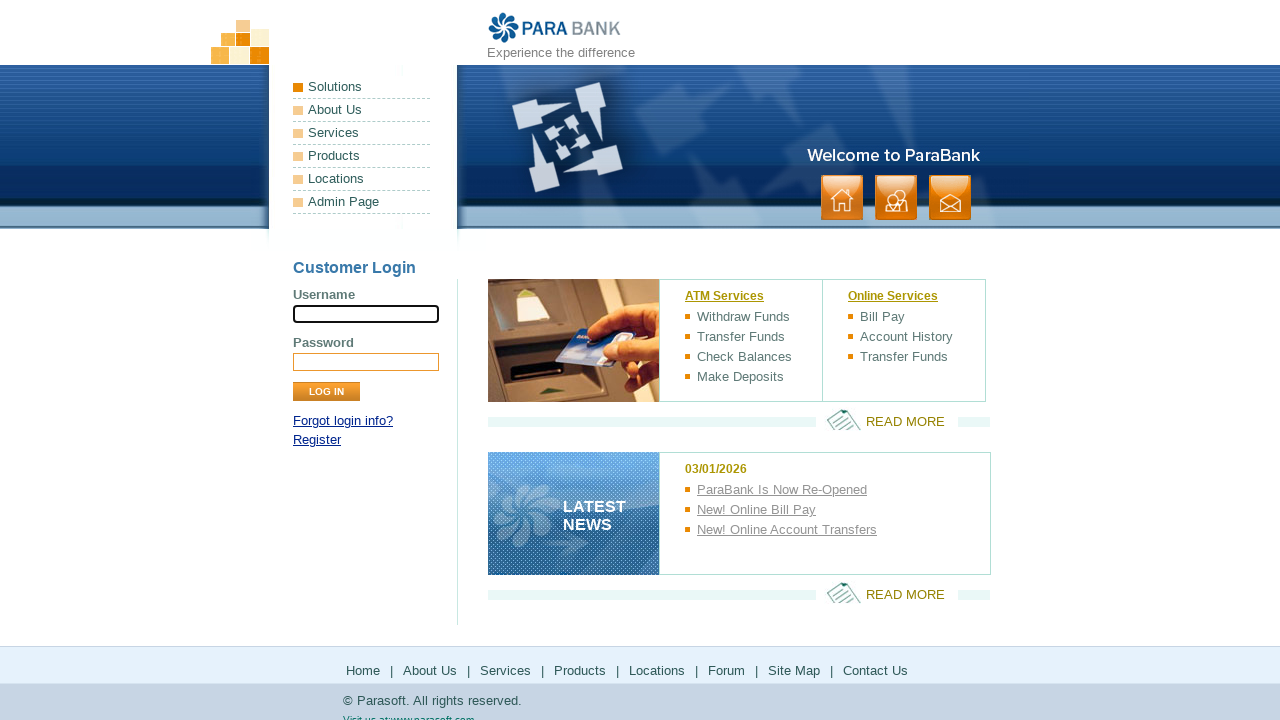

Clicked on Register link to navigate to registration page at (317, 440) on a[href='register.htm']
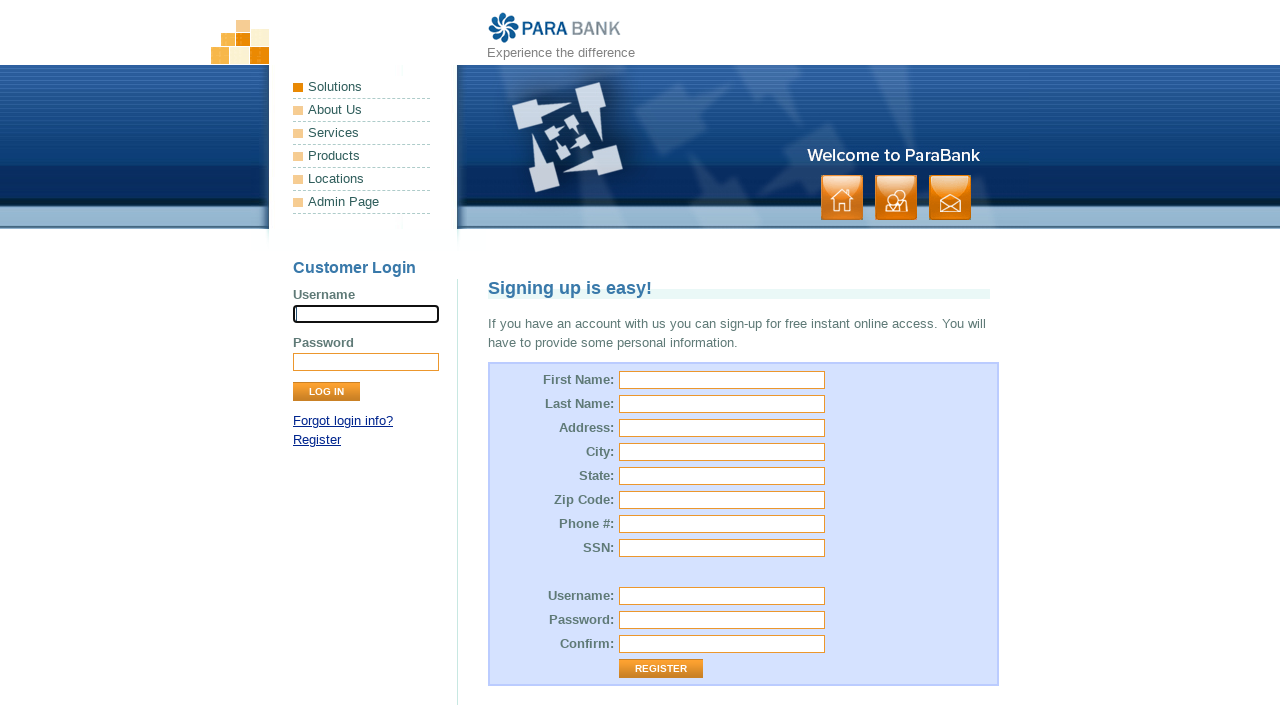

Filled in first name field with 'Michael' on #customer\.firstName
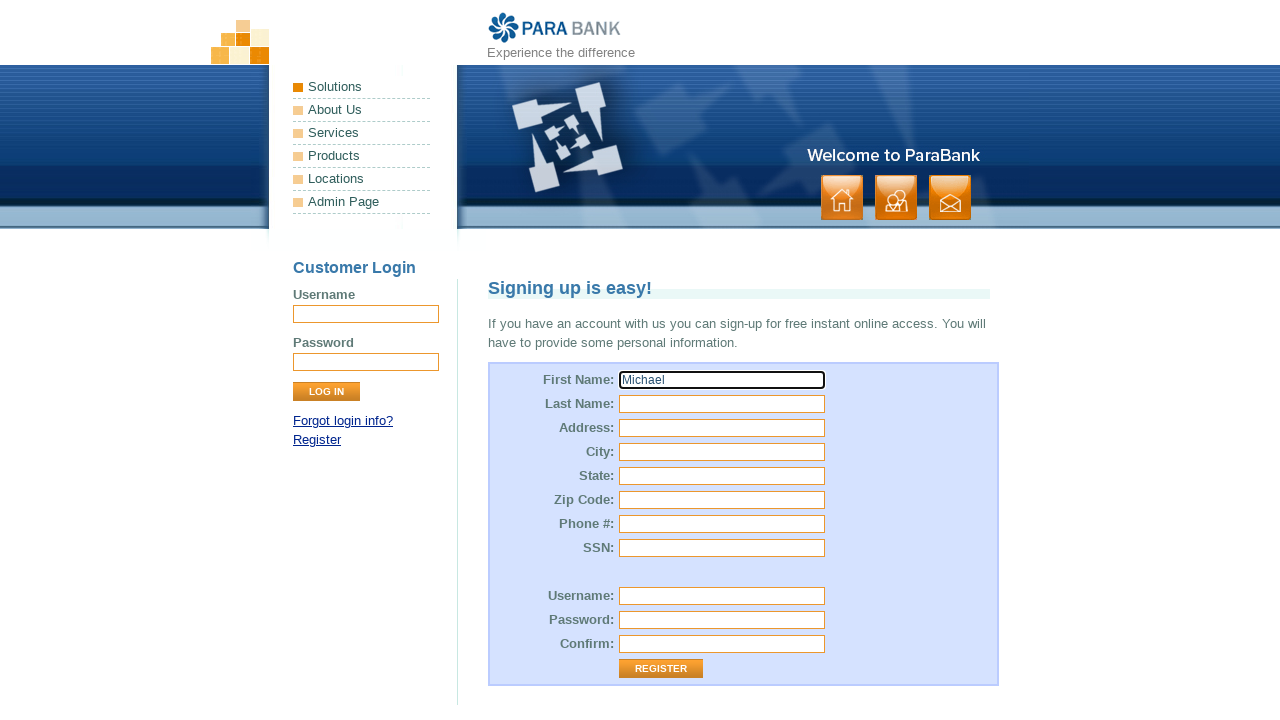

Filled in last name field with 'Johnson' on #customer\.lastName
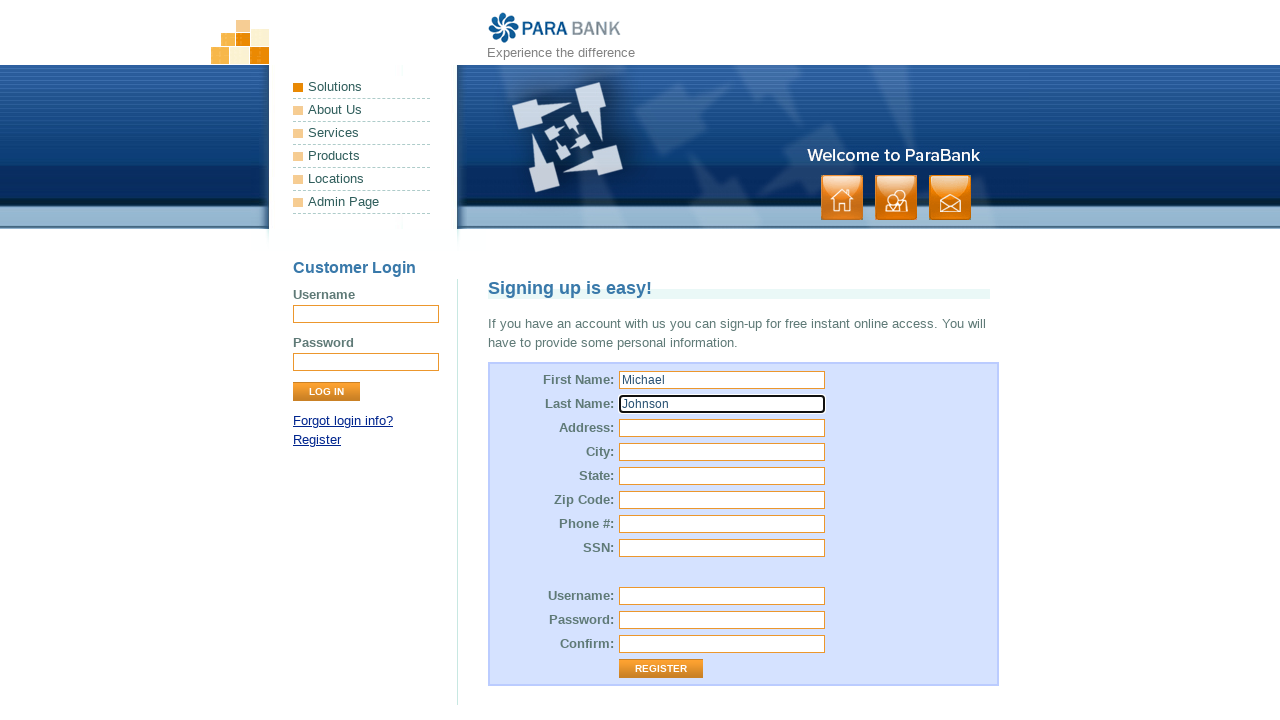

Filled in street address with '742 Evergreen Terrace' on #customer\.address\.street
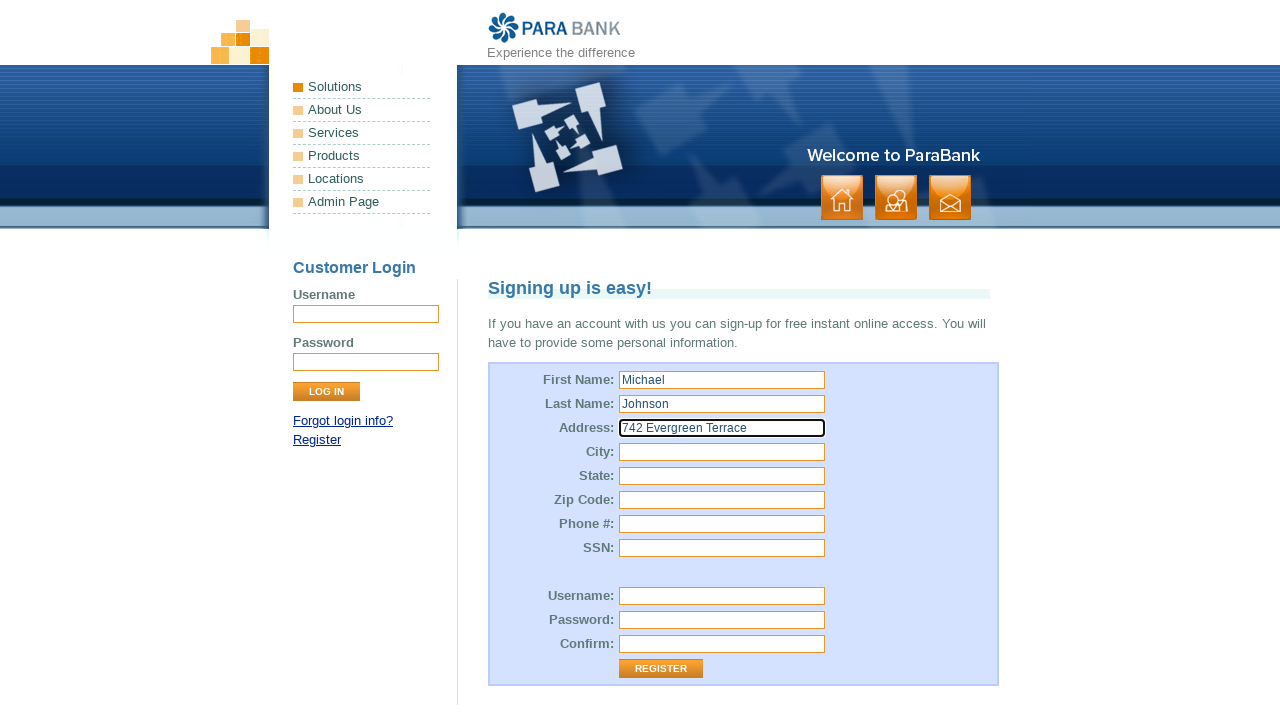

Filled in city field with 'Springfield' on #customer\.address\.city
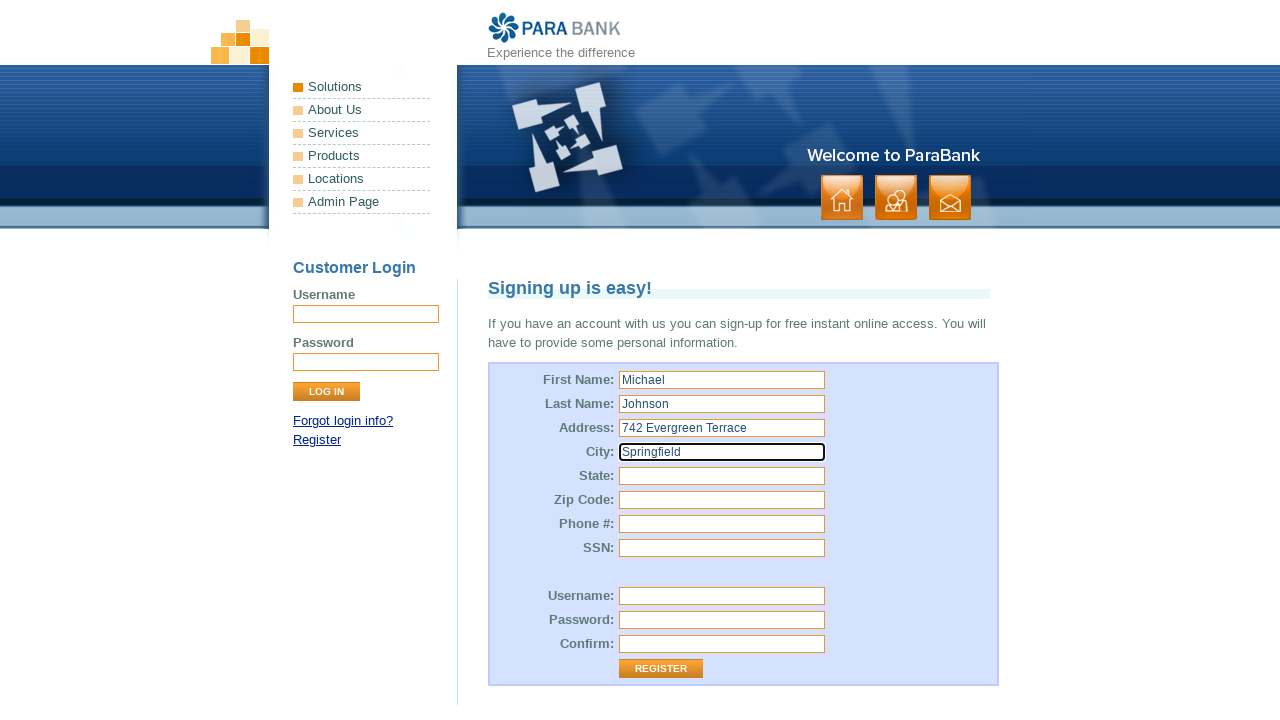

Filled in state field with 'Illinois' on #customer\.address\.state
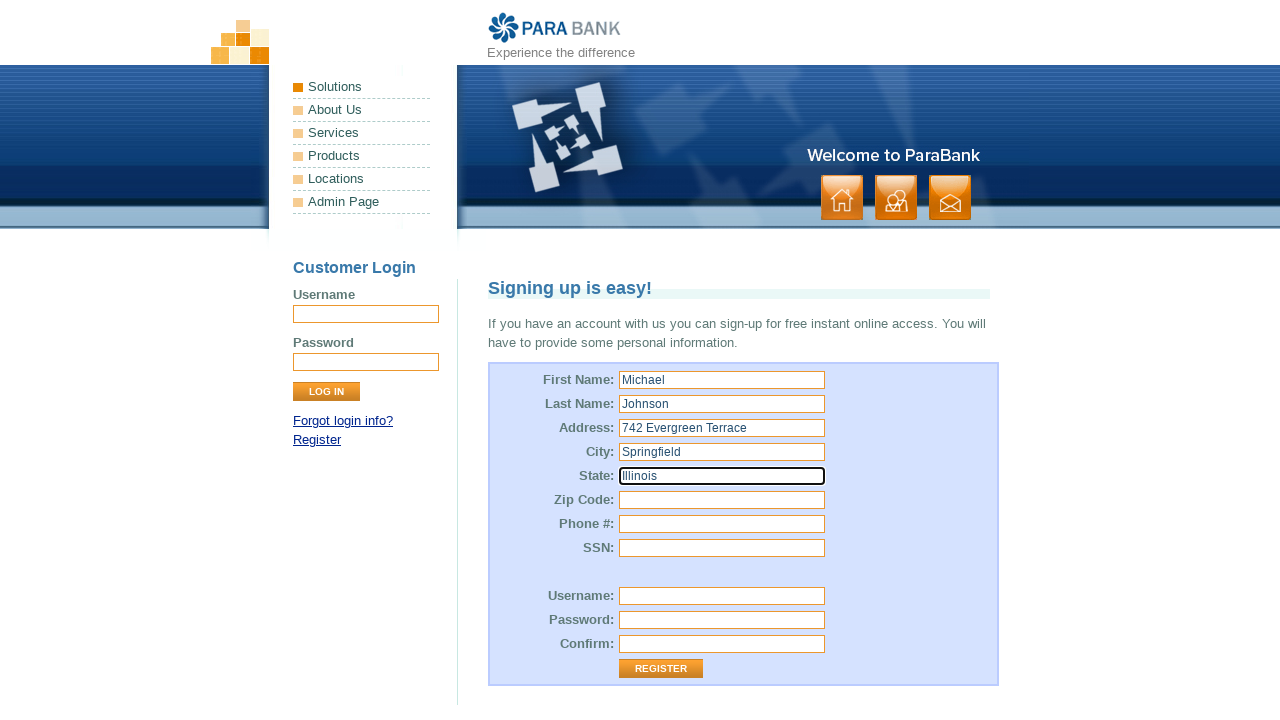

Filled in zip code field with '62701' on #customer\.address\.zipCode
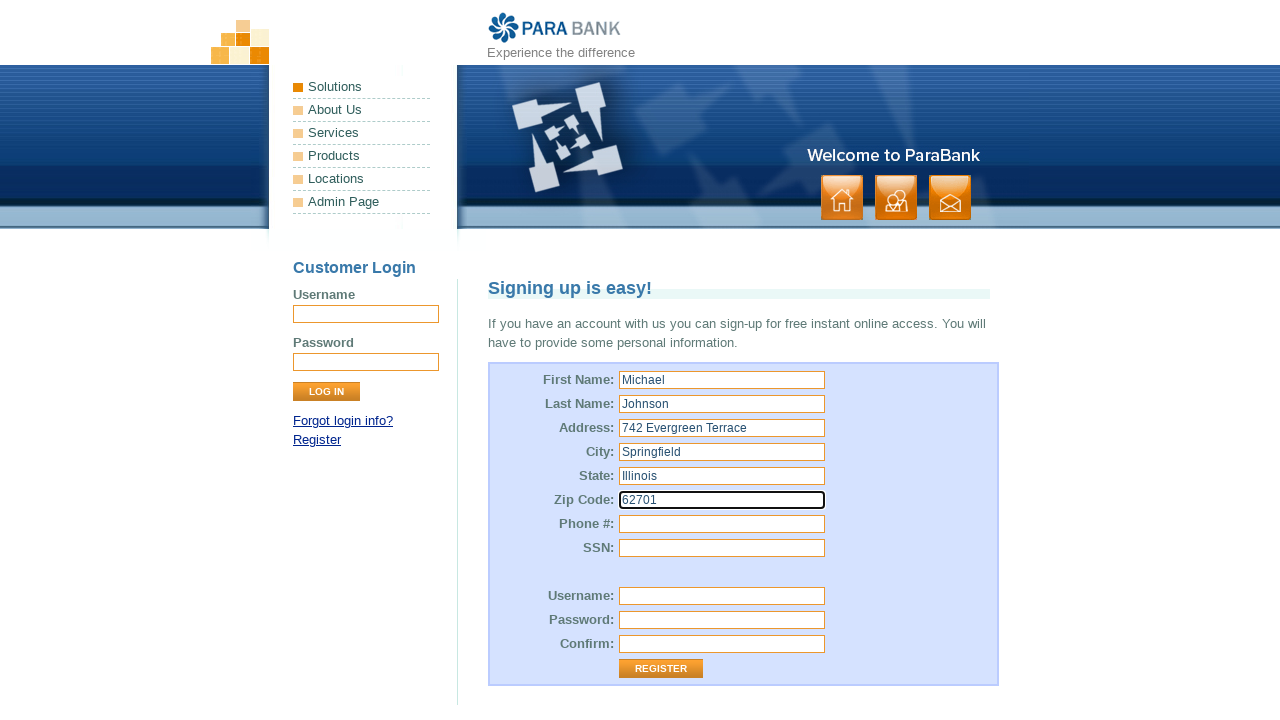

Filled in phone number field with '555-123-4567' on #customer\.phoneNumber
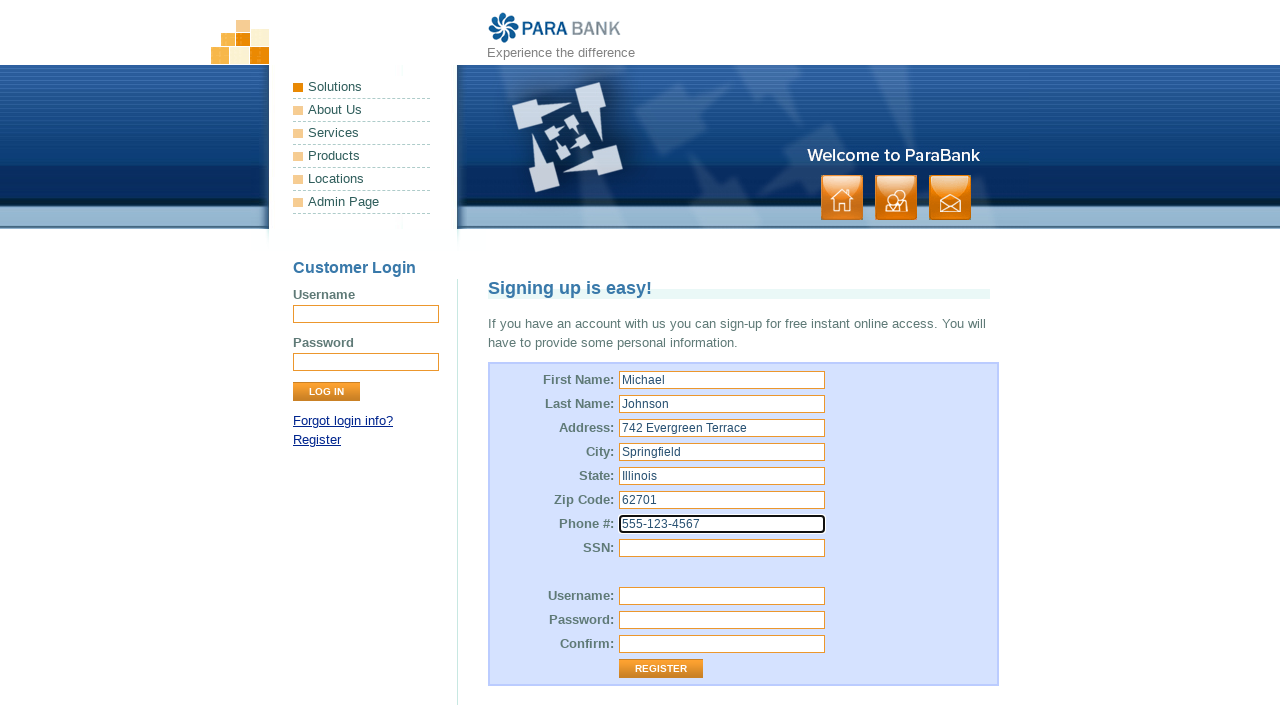

Filled in SSN field with '123-45-6789' on #customer\.ssn
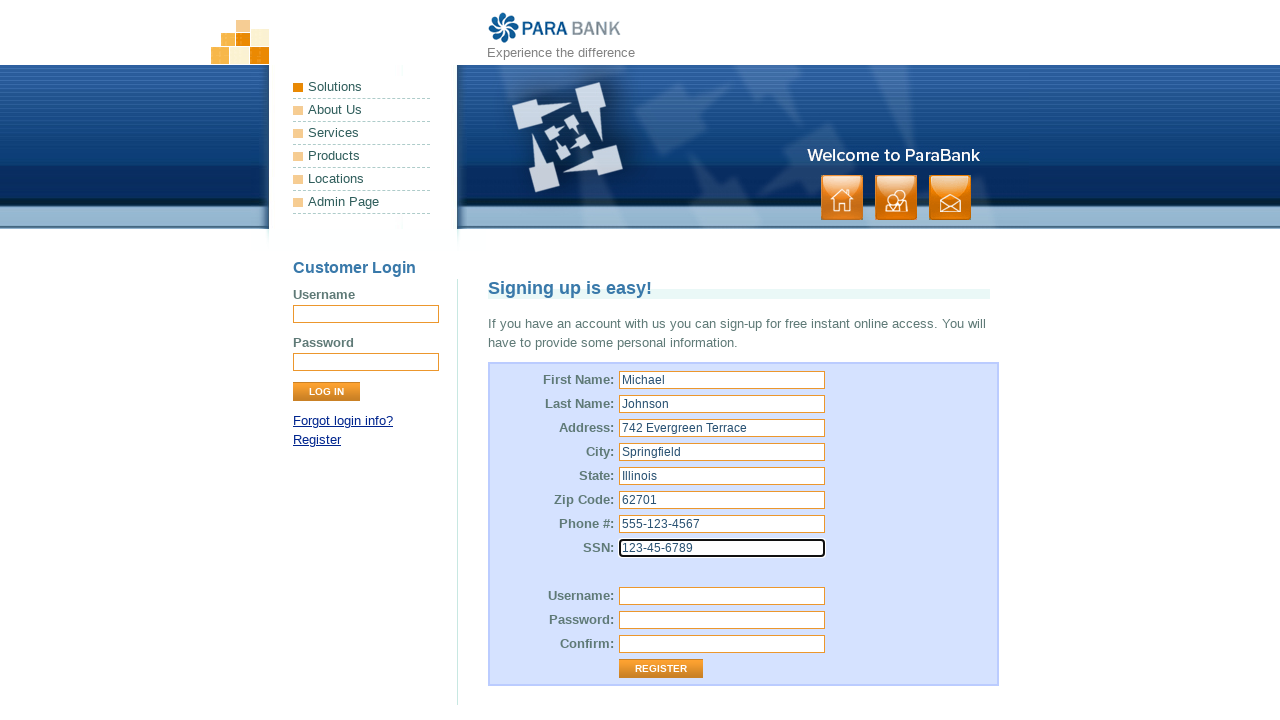

Filled in username field with 'mjohnson2024' on #customer\.username
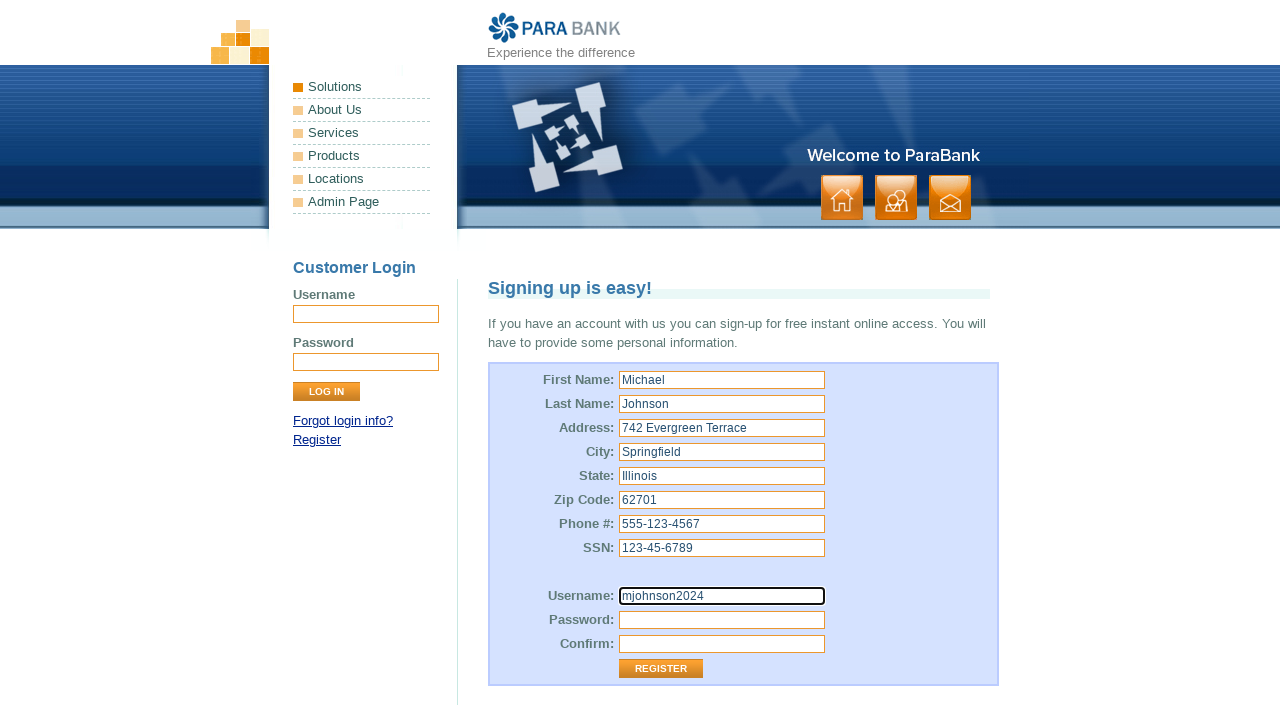

Filled in password field with 'SecurePass123!' on #customer\.password
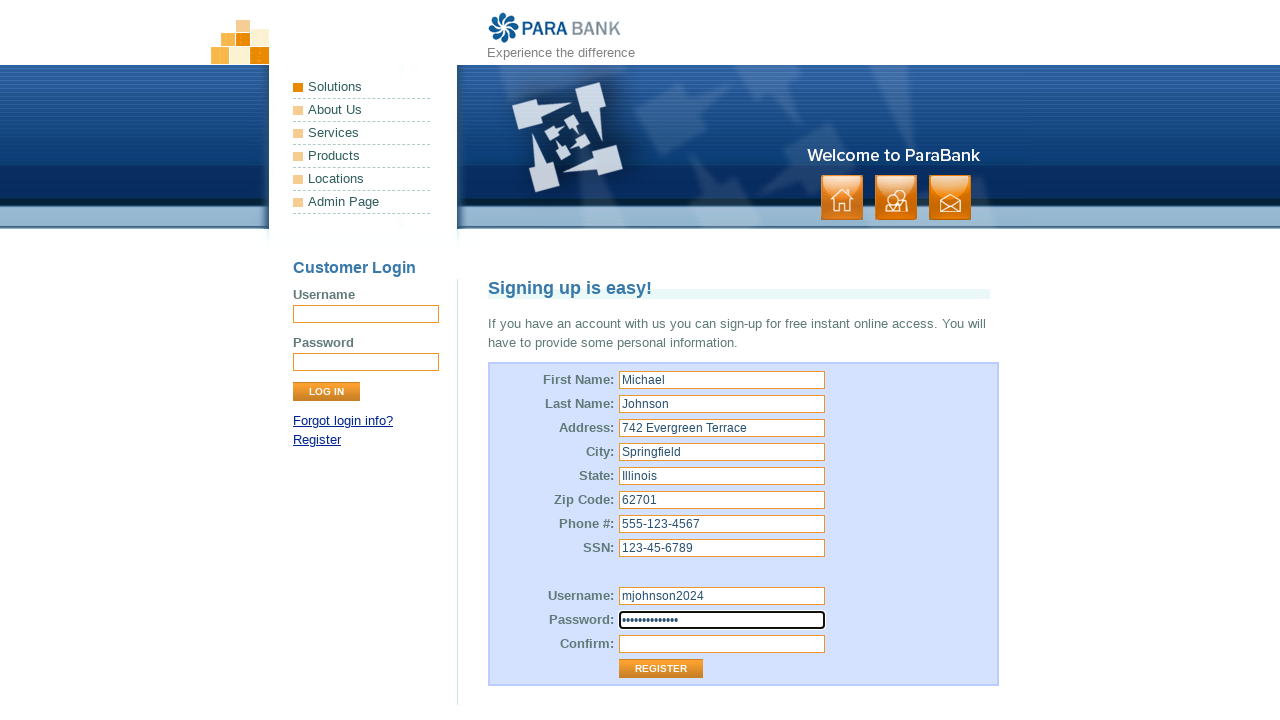

Filled in password confirmation field with 'SecurePass123!' on #repeatedPassword
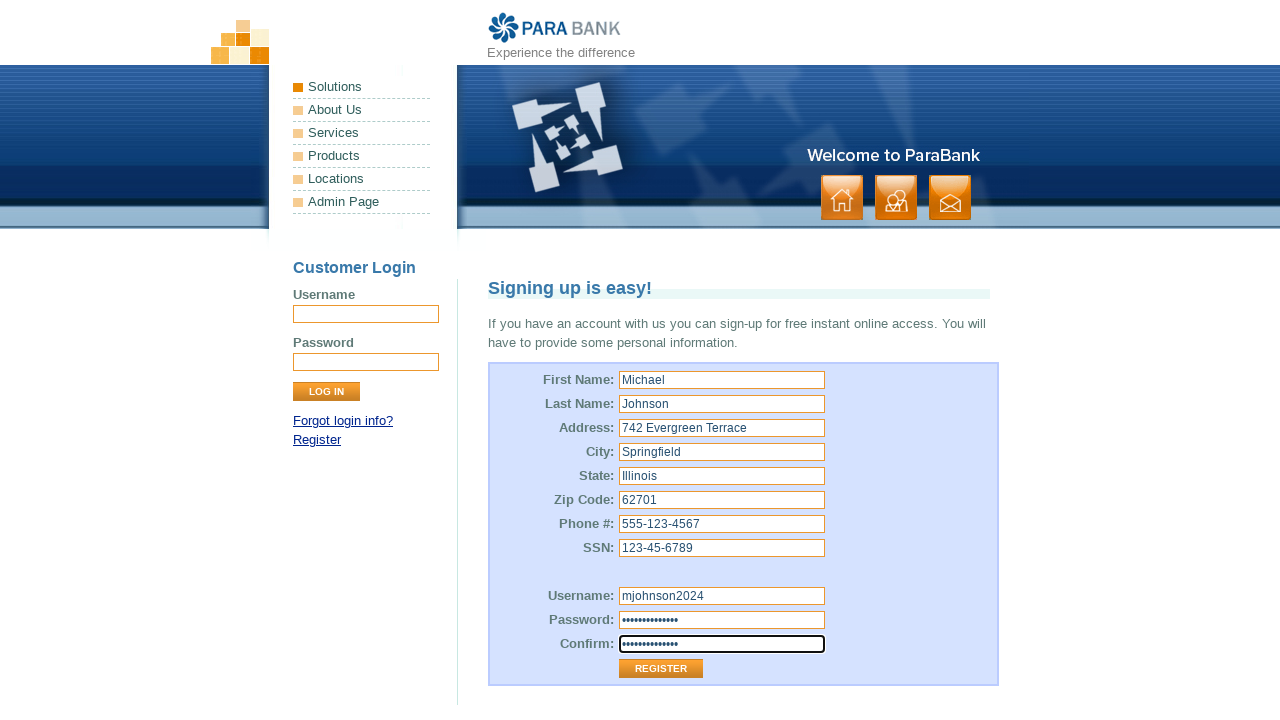

Clicked Register button to submit the registration form at (661, 669) on input.button[value='Register']
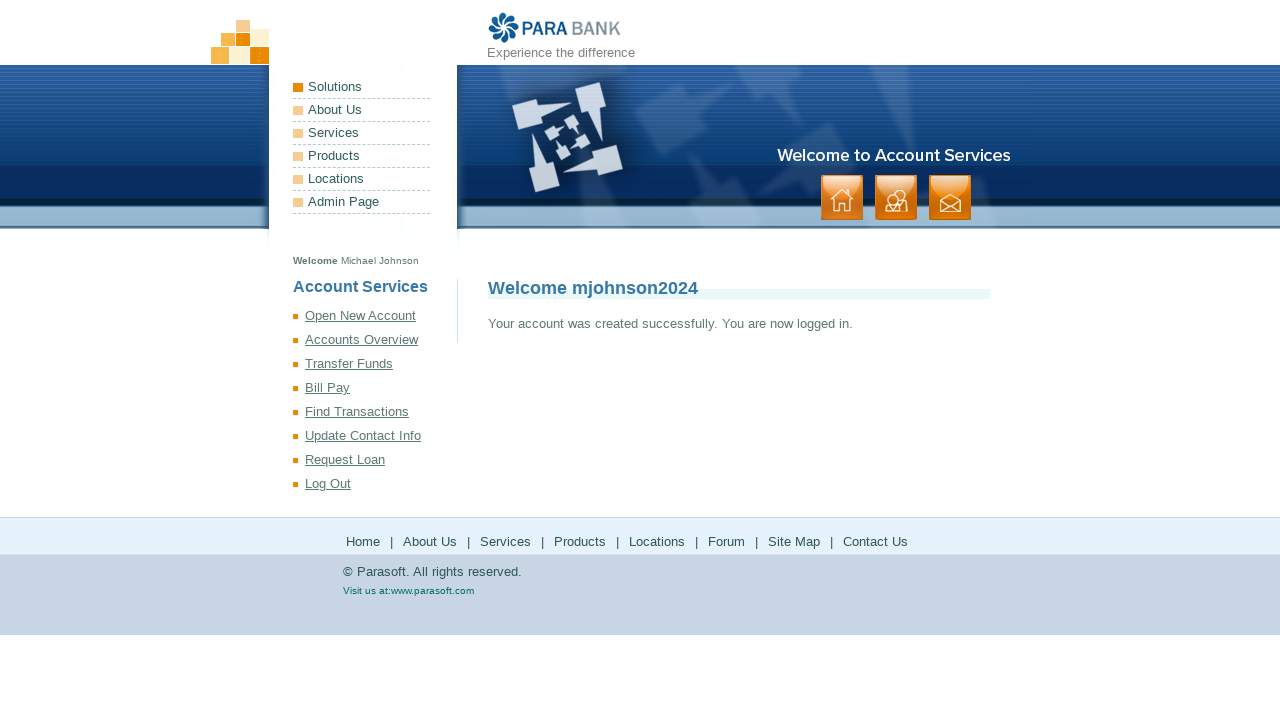

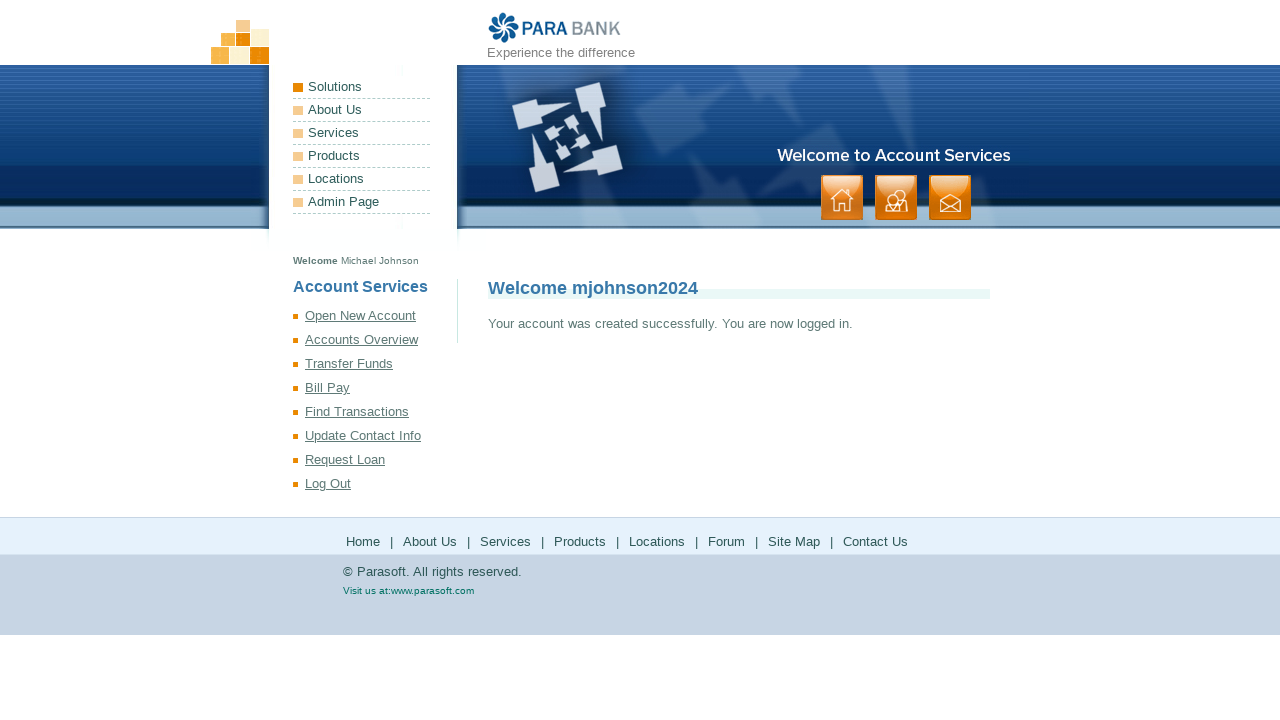